Clicks the "Butter" checkbox to uncheck it and verifies all checkboxes are unchecked

Starting URL: https://echoecho.com/htmlforms09.htm

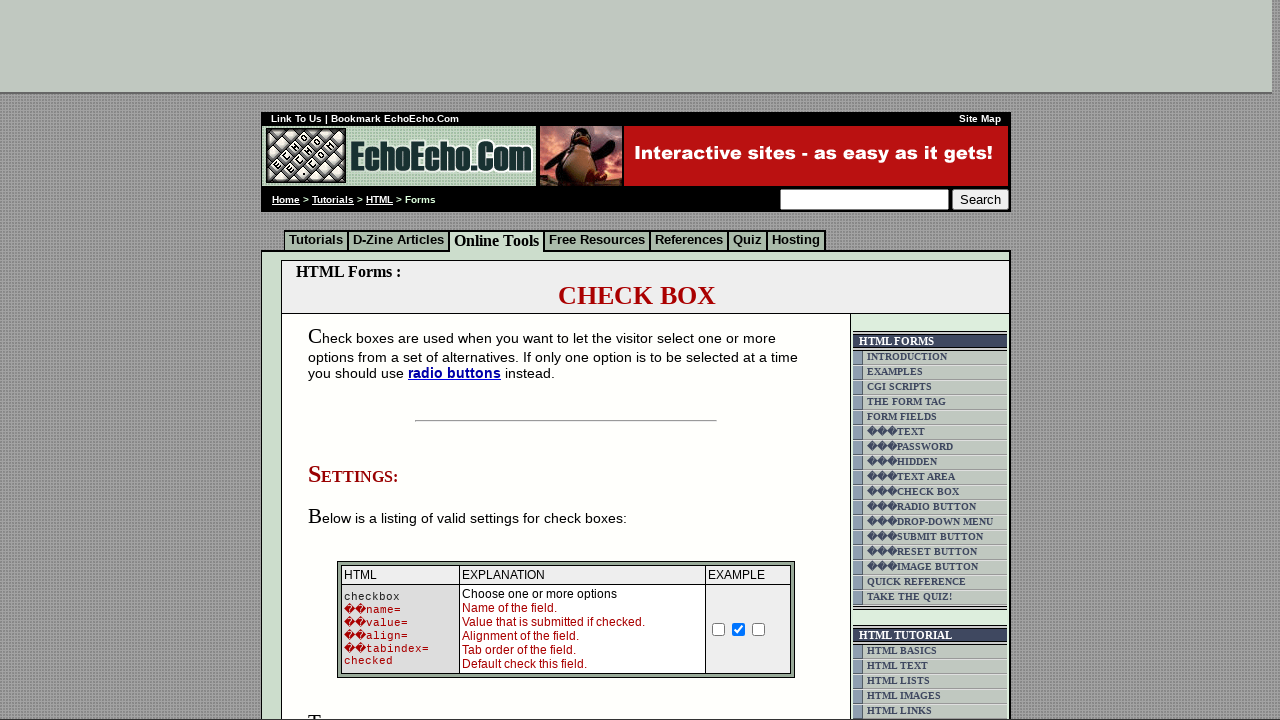

Clicked the Butter checkbox to uncheck it at (354, 360) on xpath=//input[@value='Butter']
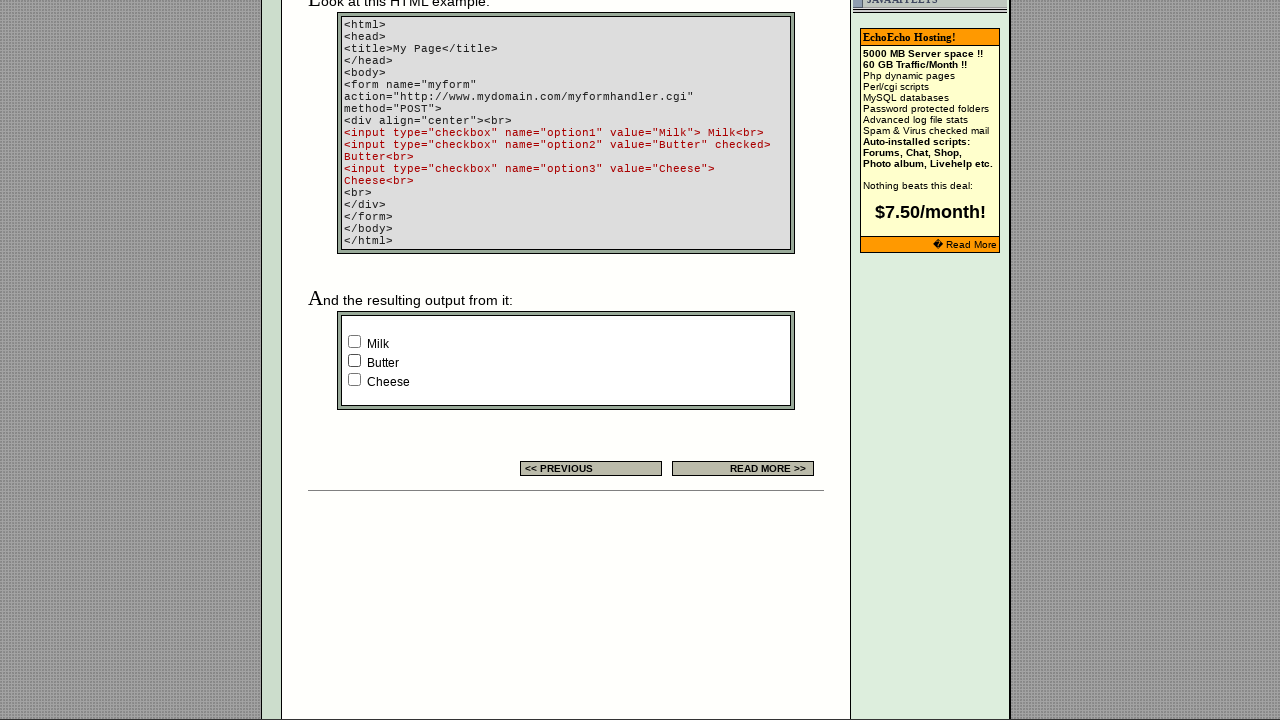

Verified Milk checkbox is unchecked
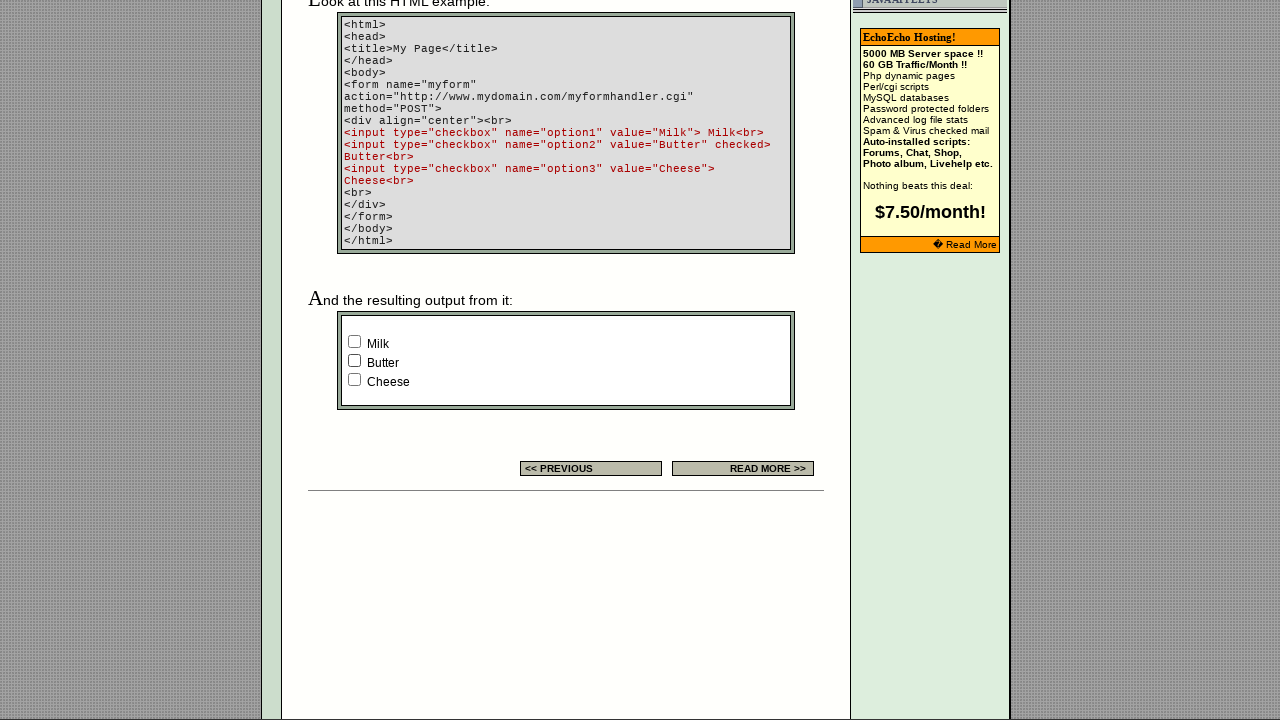

Verified Butter checkbox is unchecked
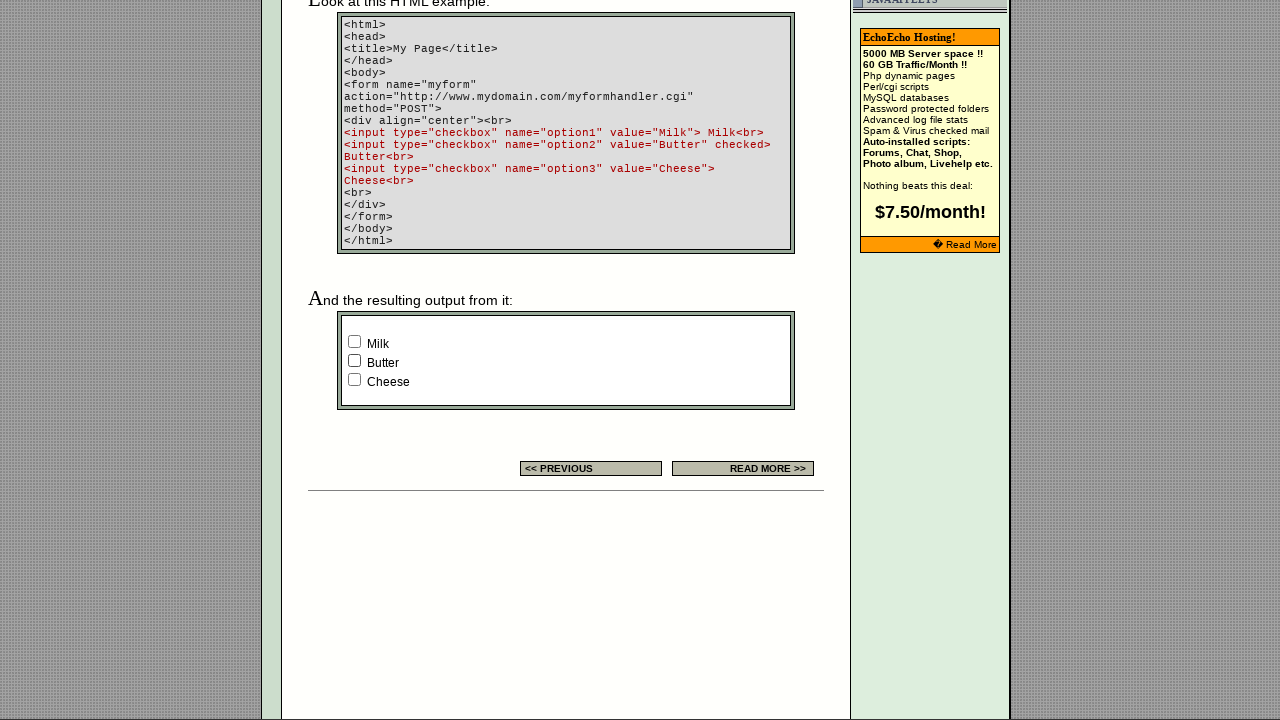

Verified Cheese checkbox is unchecked
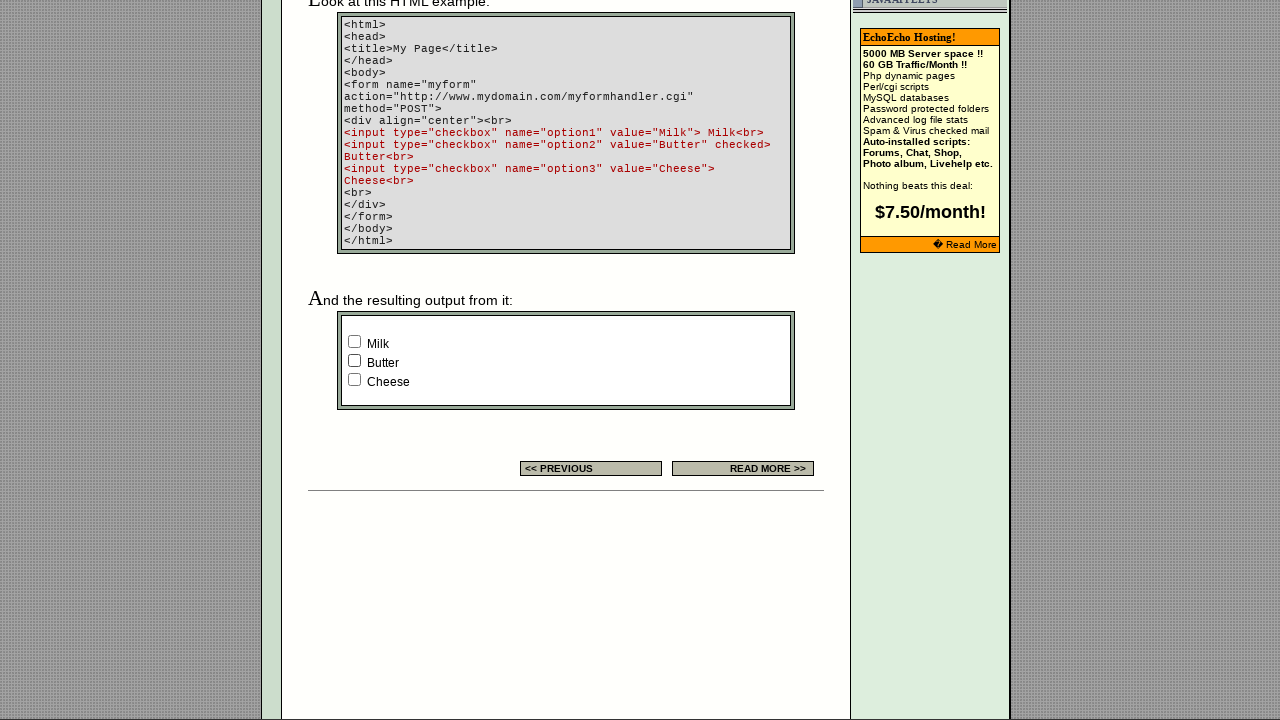

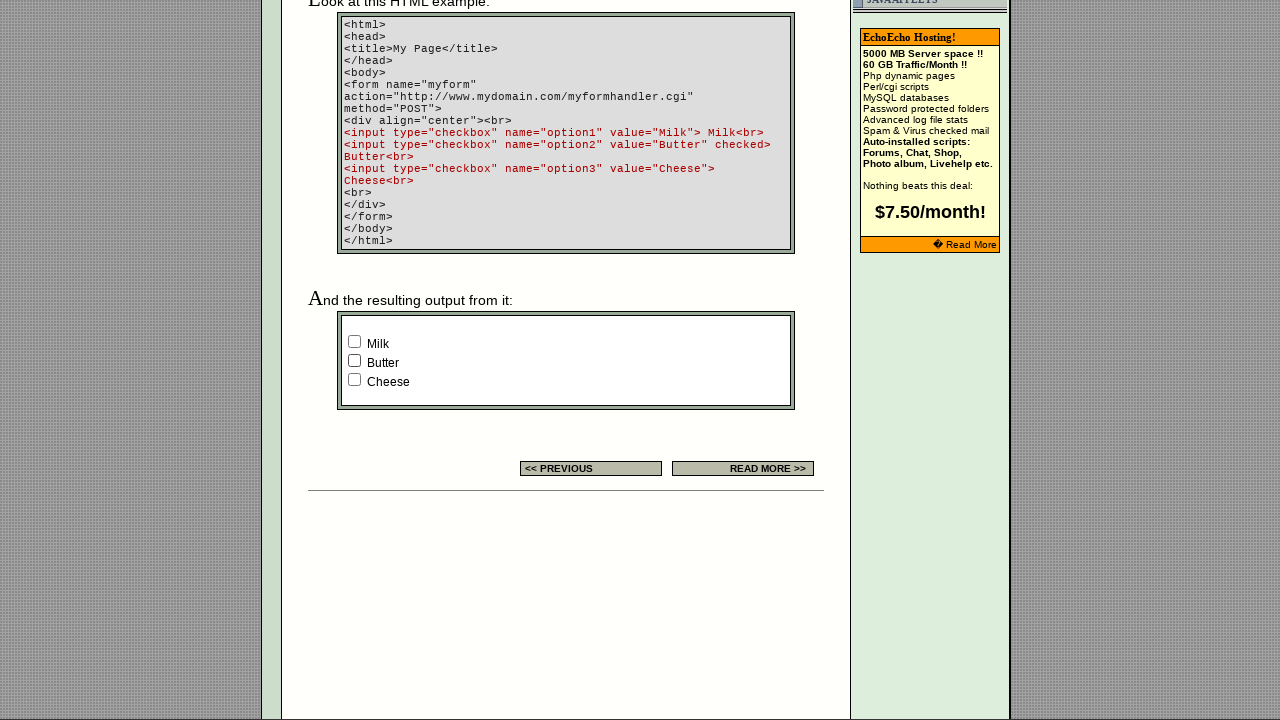